Tests triangle calculator validation for 4 fields filled using XPath selectors, expecting an error about providing only three positive values.

Starting URL: https://www.calculator.net/triangle-calculator.html

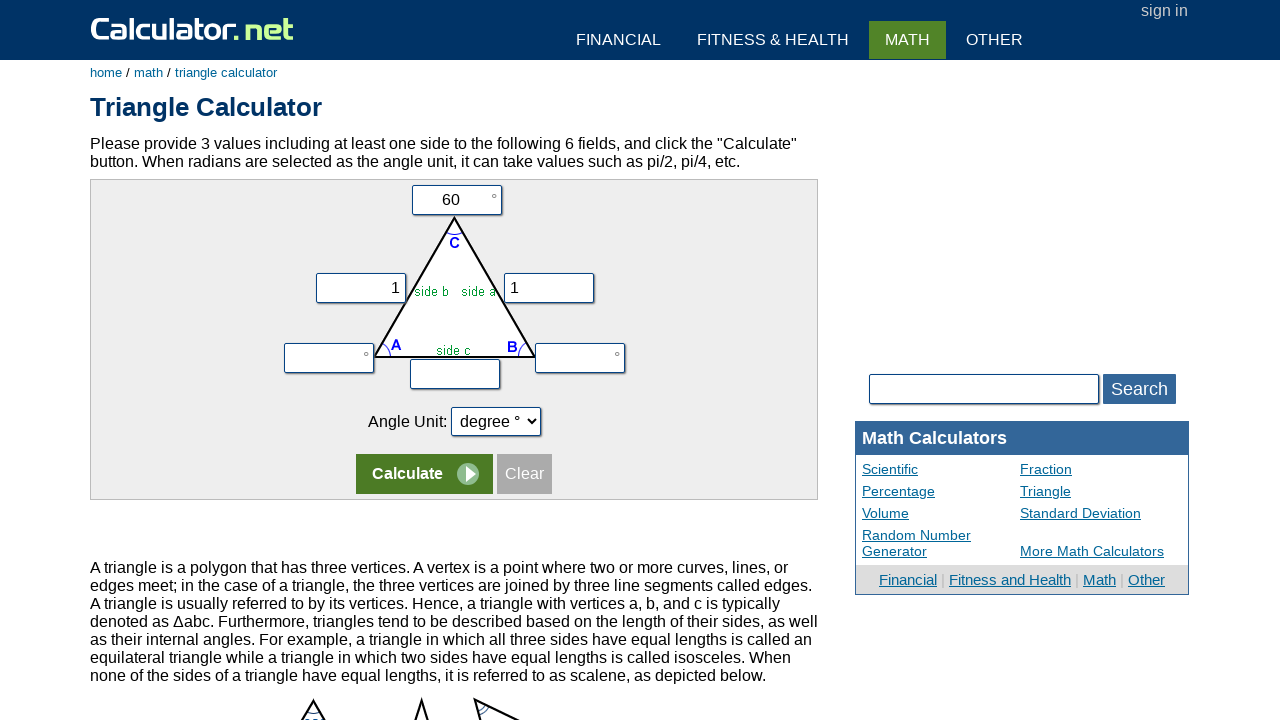

Clicked on angle C input field using XPath at (456, 200) on xpath=//*[@id='content']/div[2]/form/table/tbody/tr[1]/td/input
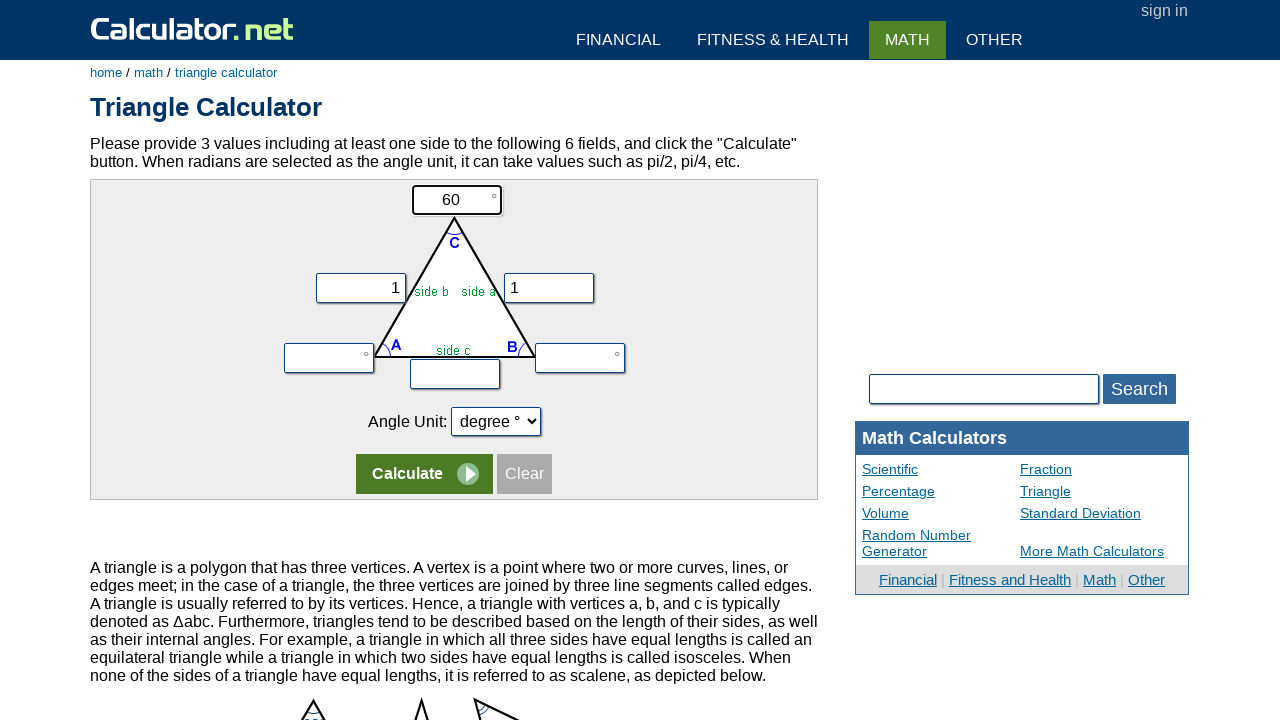

Clicked on second row of triangle form at (454, 279) on xpath=//div[@id='content']/div[2]/form/table/tbody/tr[2]
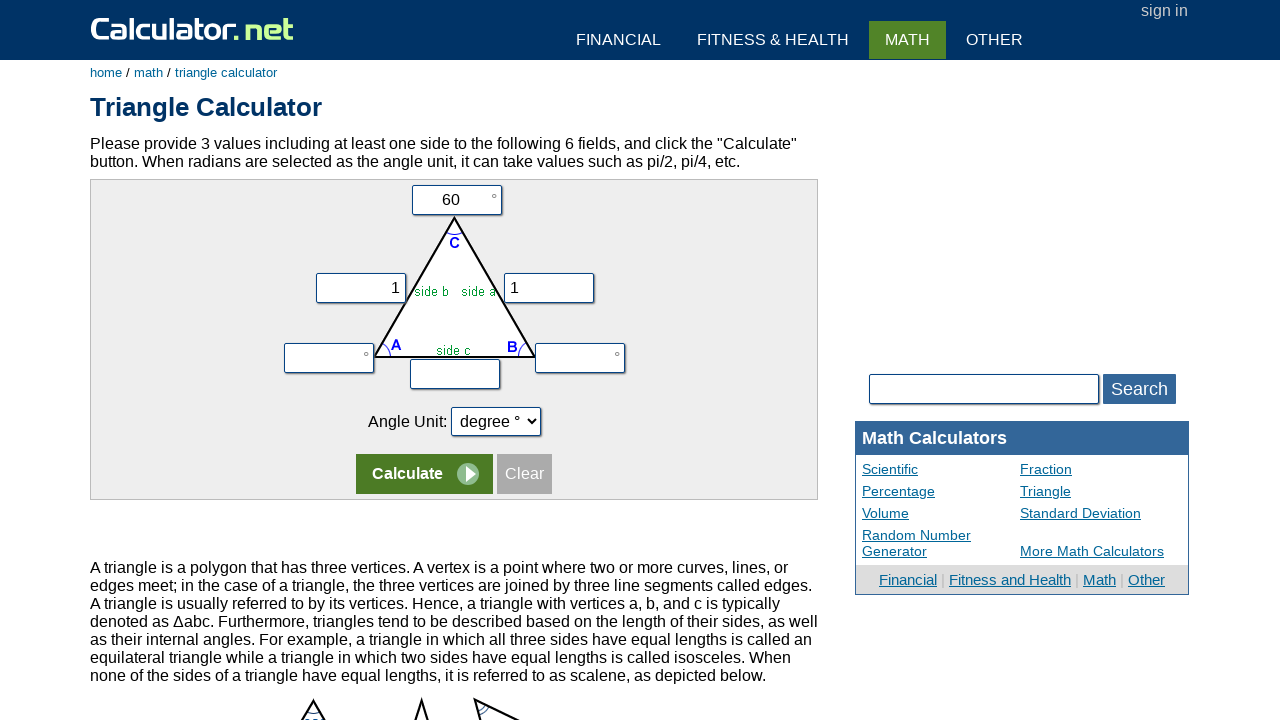

Clicked on second row of triangle form again at (454, 279) on xpath=//div[@id='content']/div[2]/form/table/tbody/tr[2]
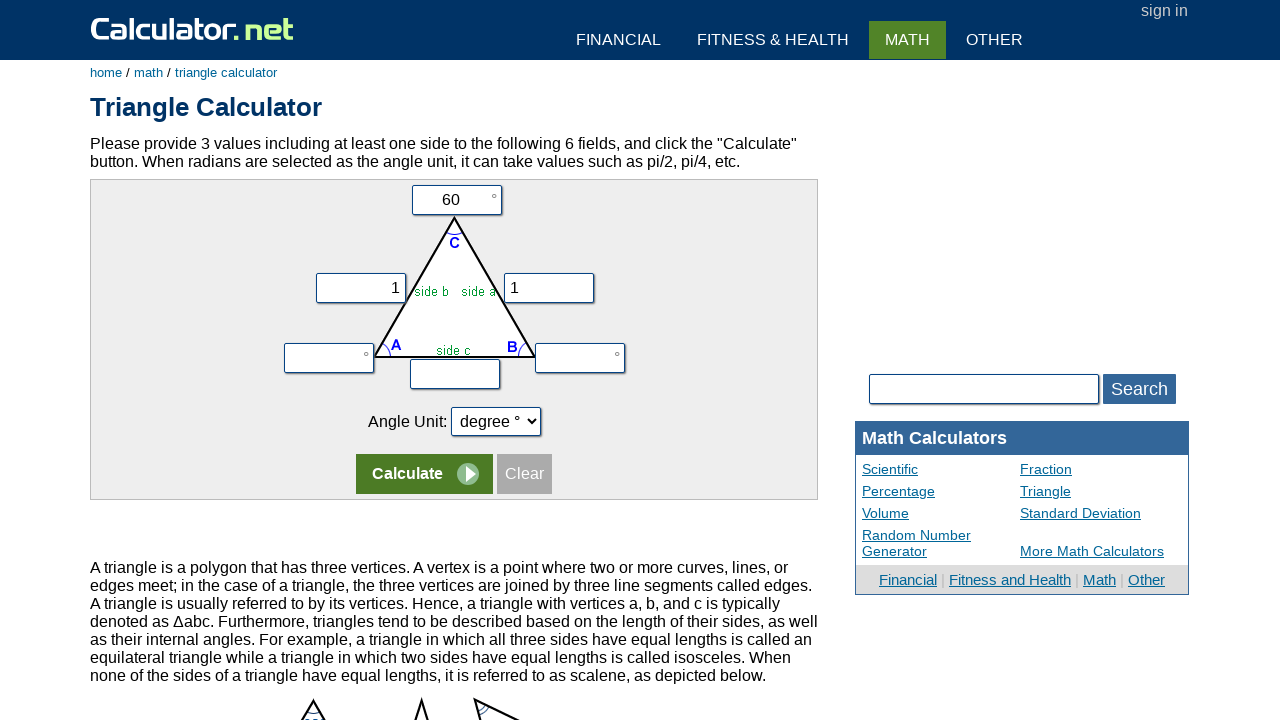

Clicked on side c input field at (455, 374) on input[name='vz']
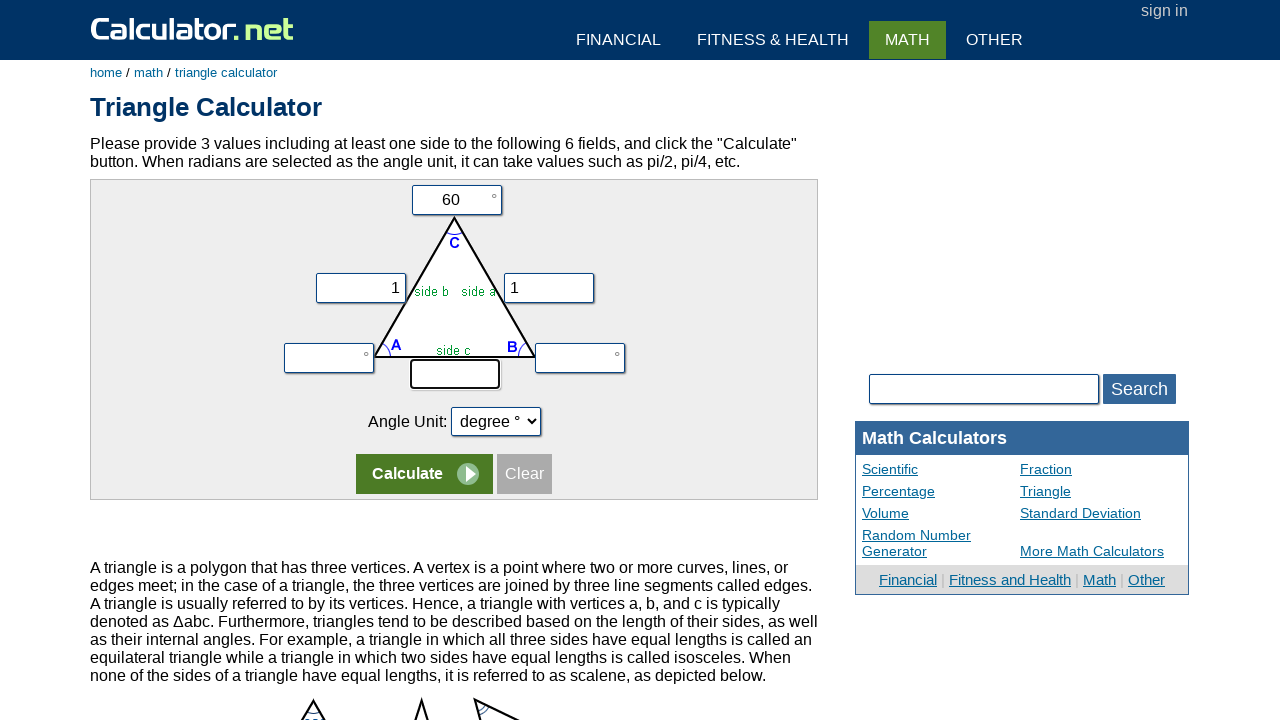

Filled side c field with value '1' on input[name='vz']
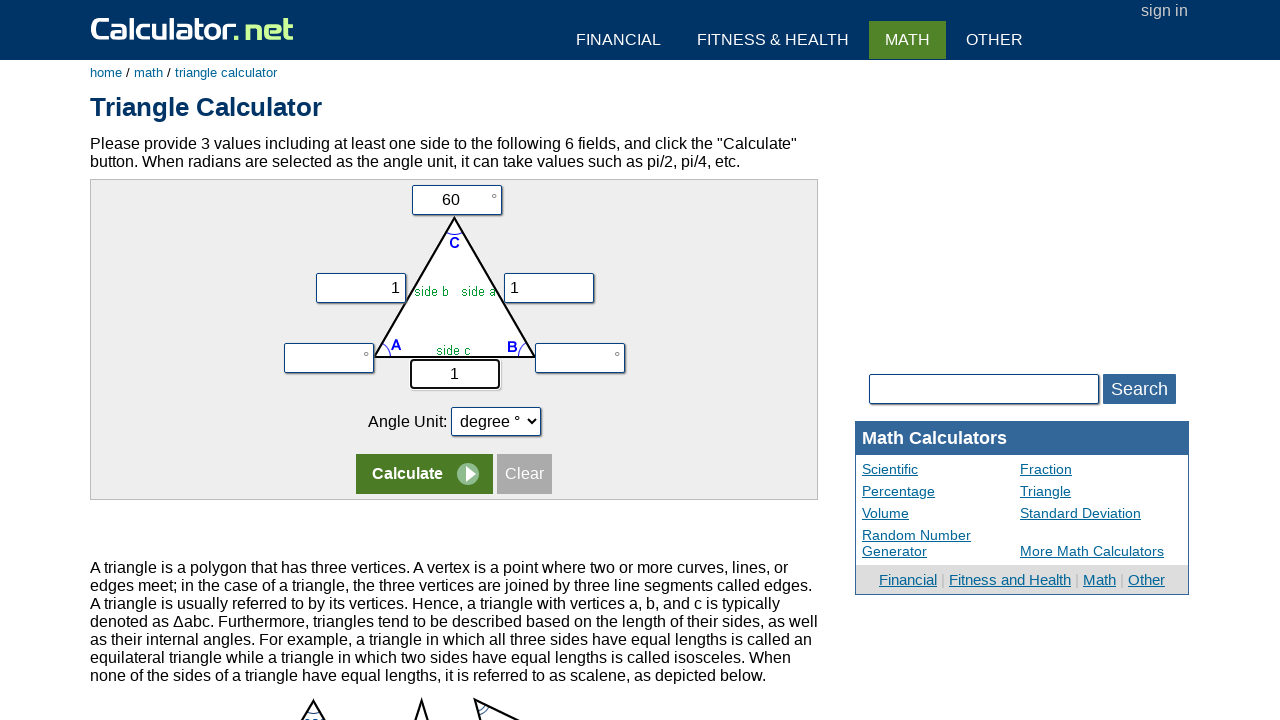

Clicked calculate button at (424, 474) on input[name='x']
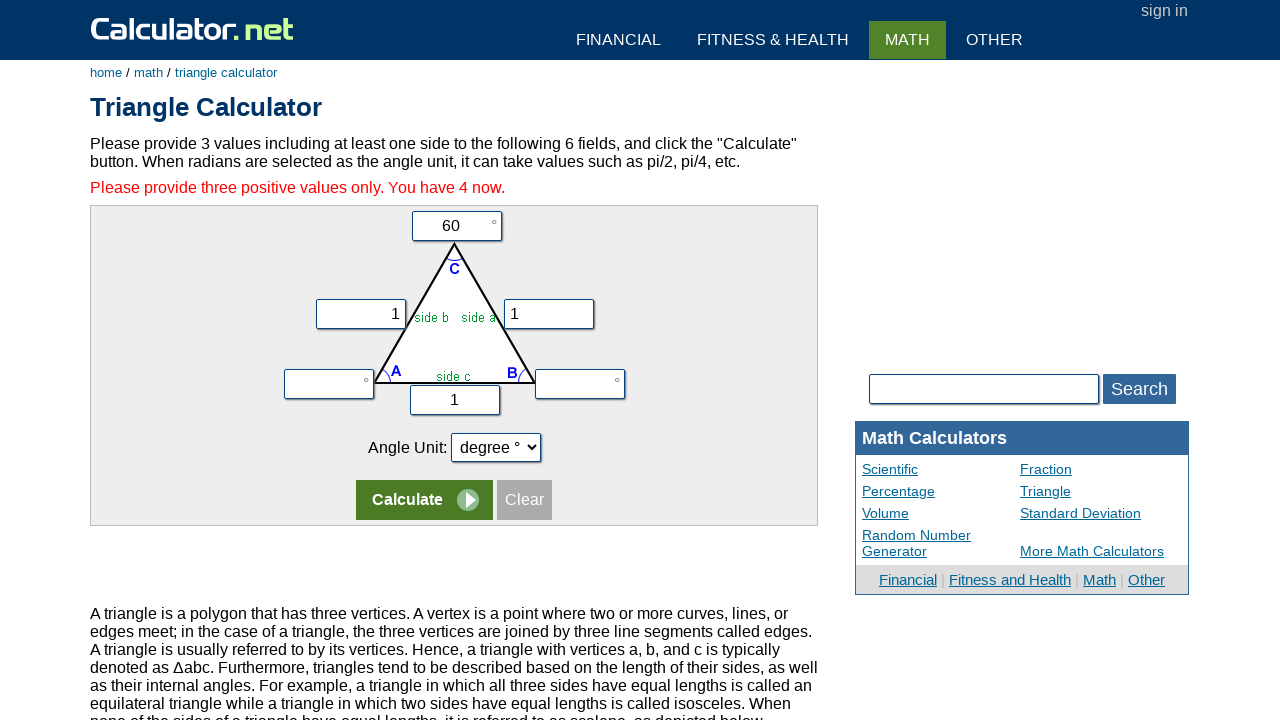

Error message appeared - validation triggered for providing four field values instead of three
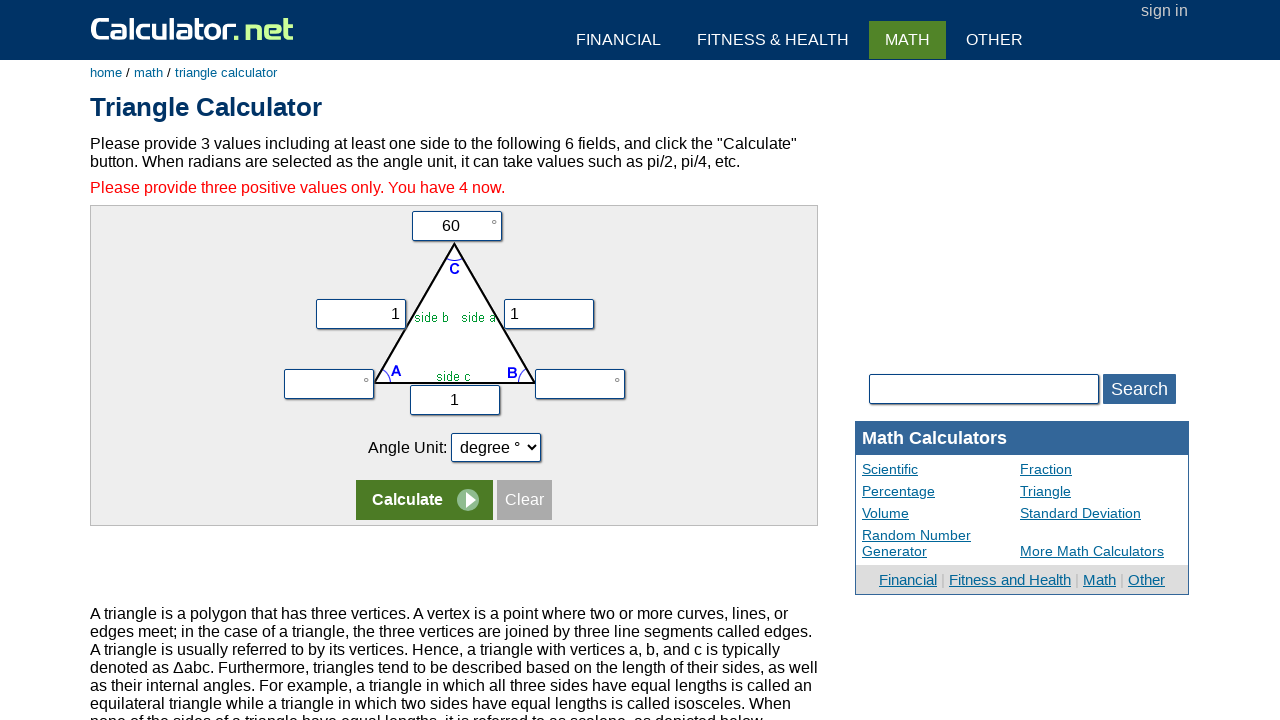

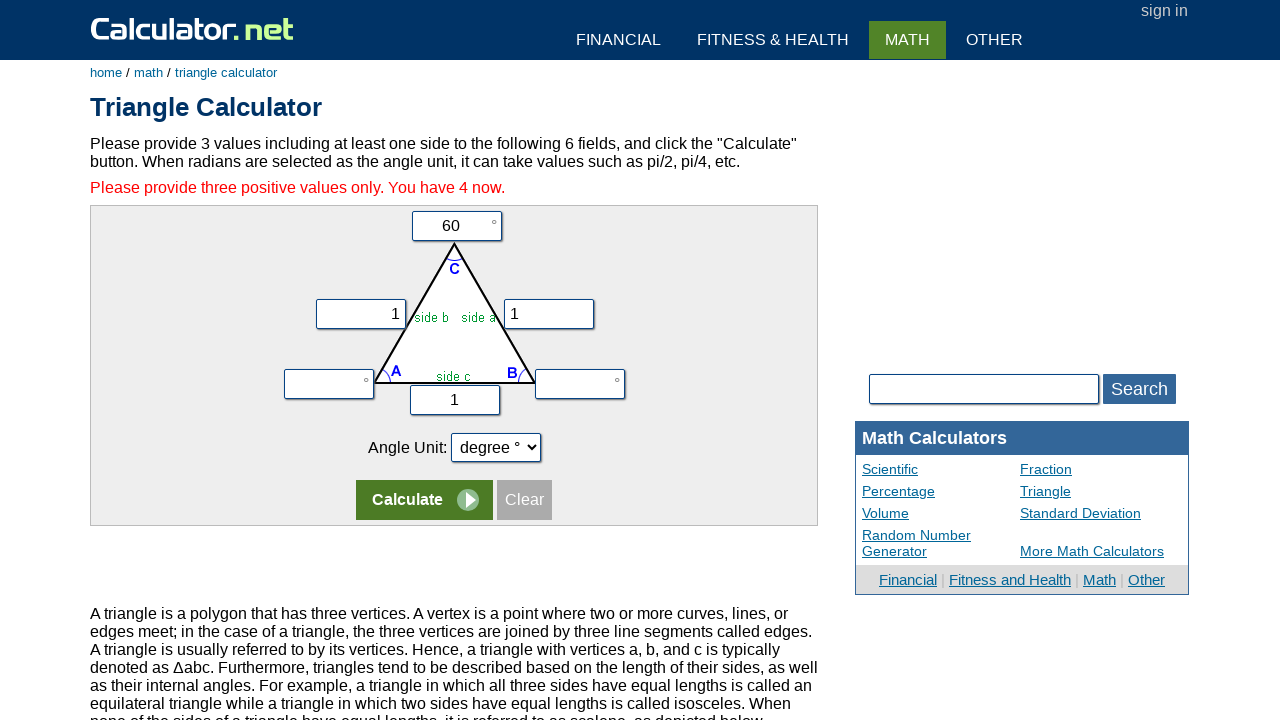